Tests handling of different alert types: simple alerts, confirm dialogs, and prompt dialogs

Starting URL: https://www.leafground.com/alert.xhtml

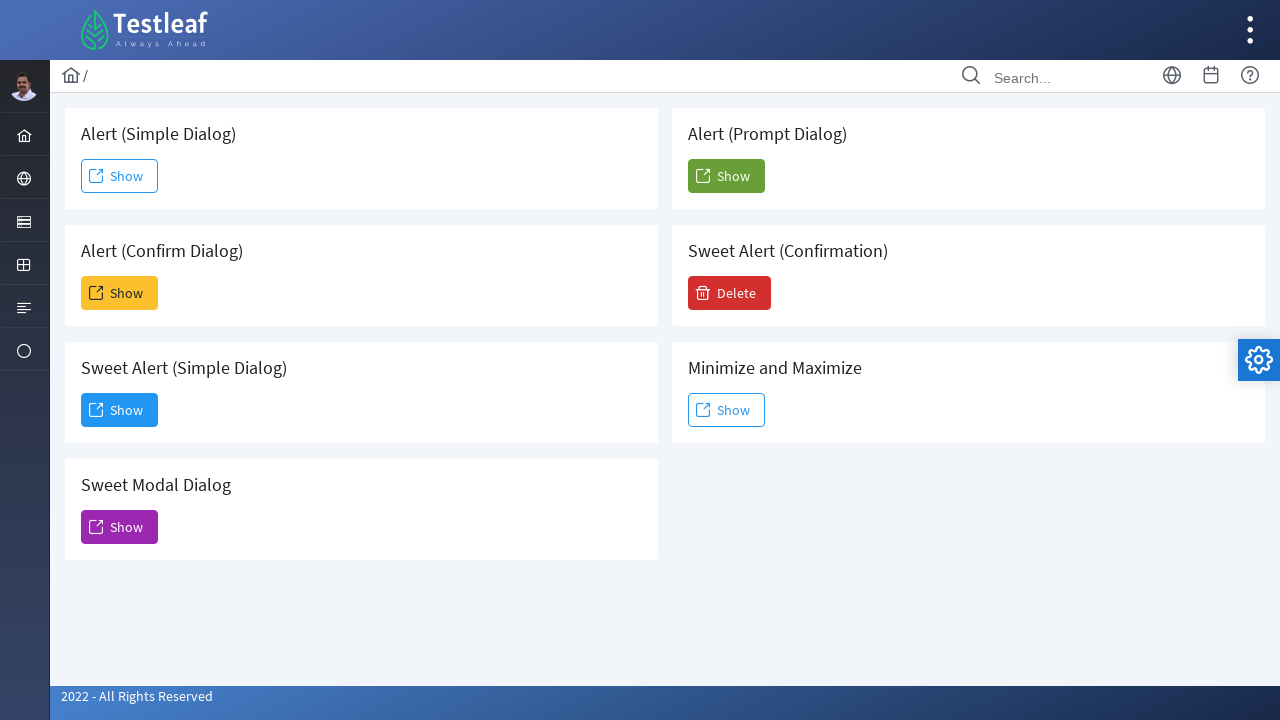

Clicked simple alert button and accepted the dialog at (120, 176) on xpath=//*[@id='j_idt88:j_idt91']/span[2]
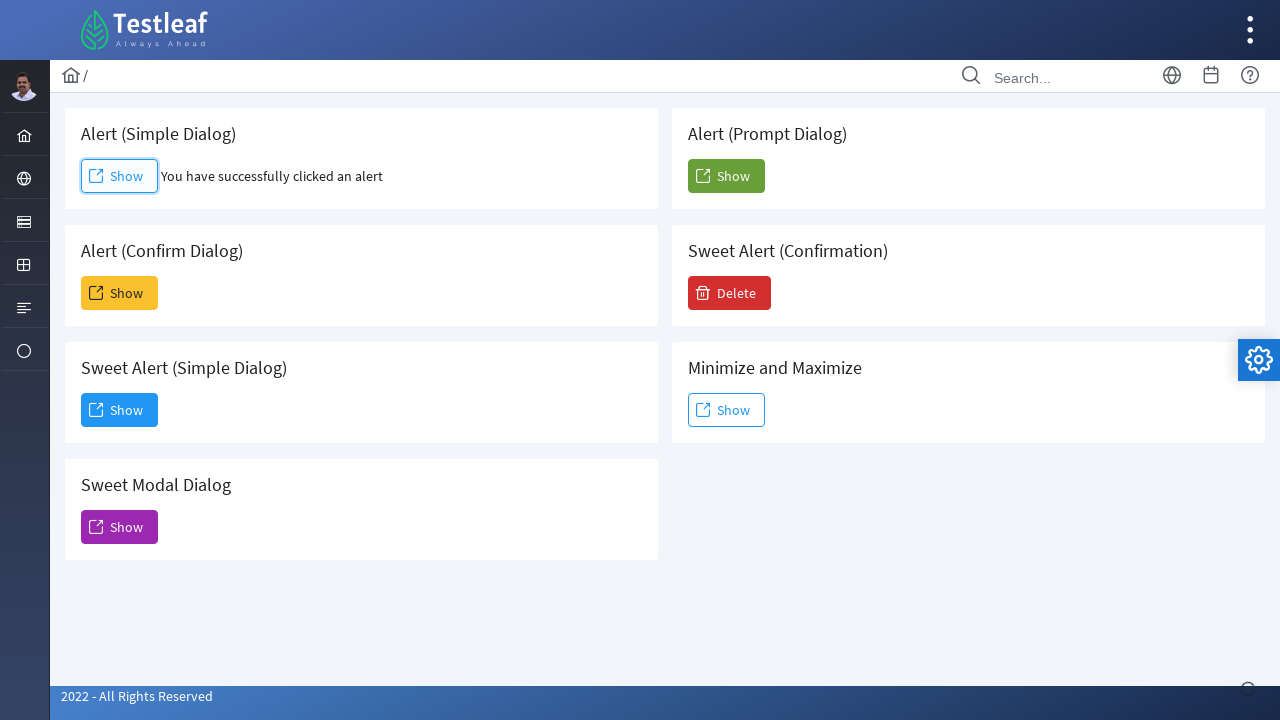

Clicked confirm dialog button and dismissed it at (120, 293) on xpath=//*[@id='j_idt88:j_idt93']/span[2]
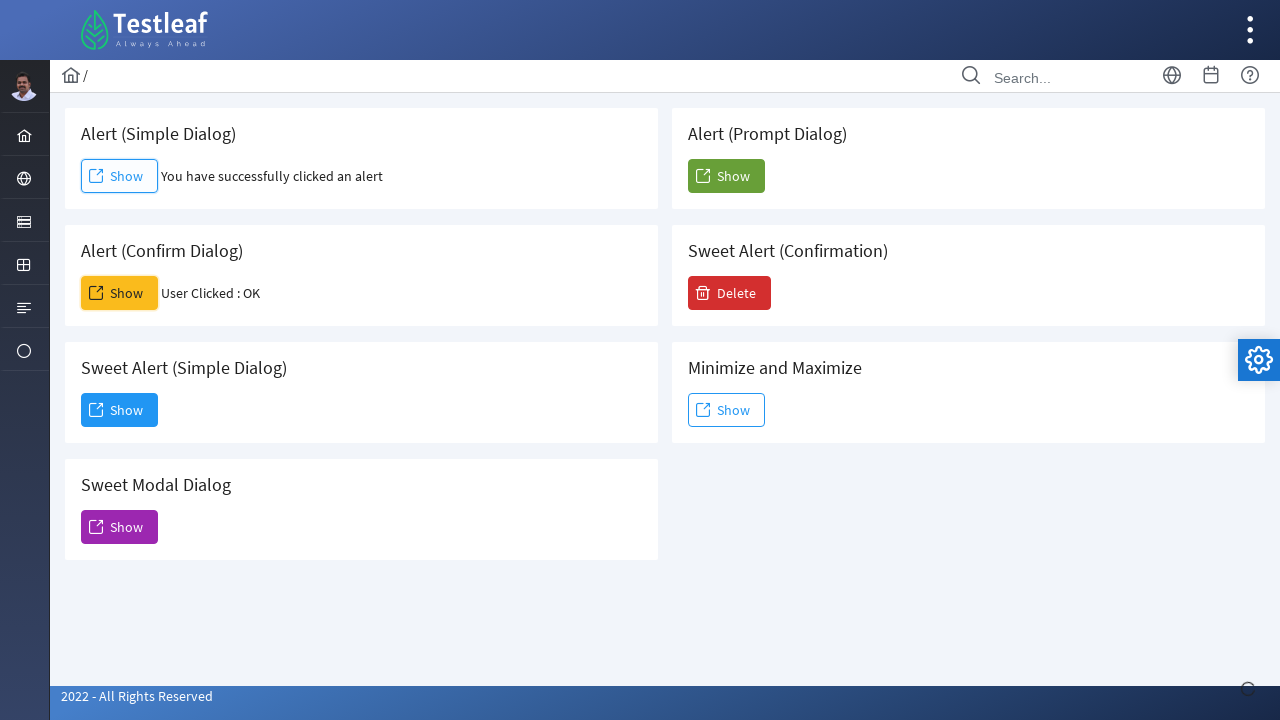

Clicked prompt dialog button and entered 'karthick' text at (726, 176) on xpath=//*[@id='j_idt88:j_idt104']/span[2]
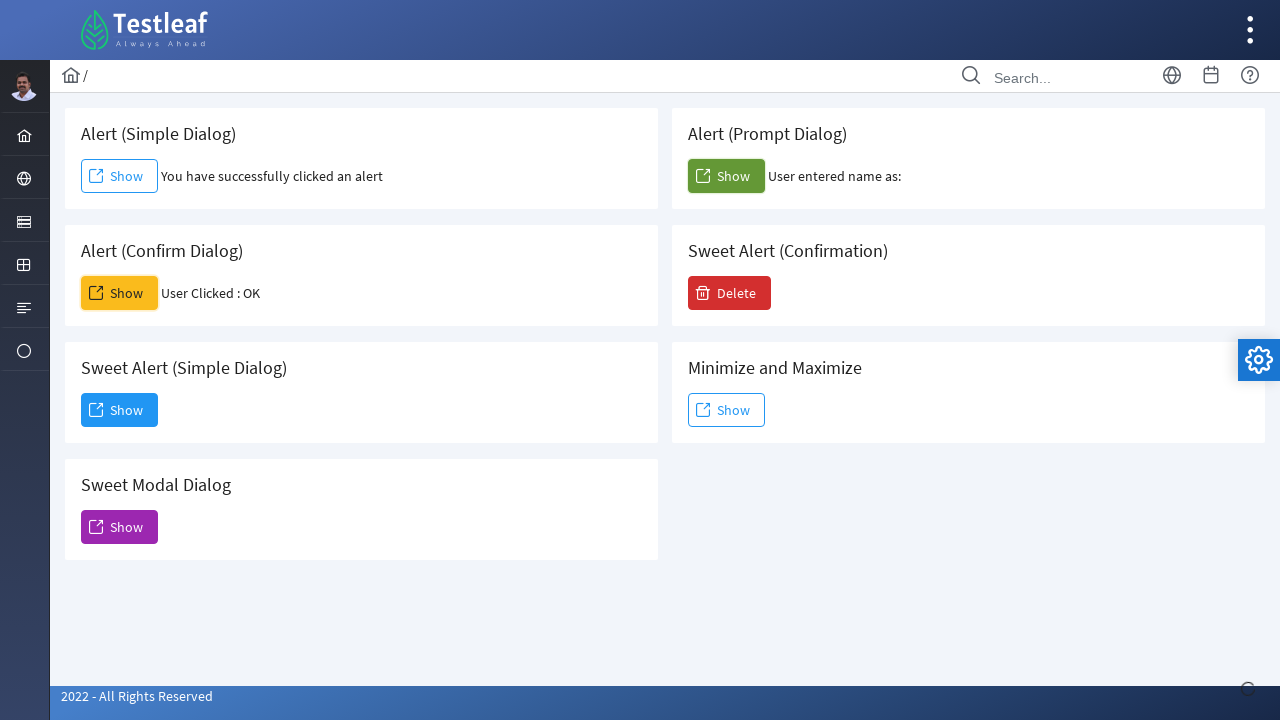

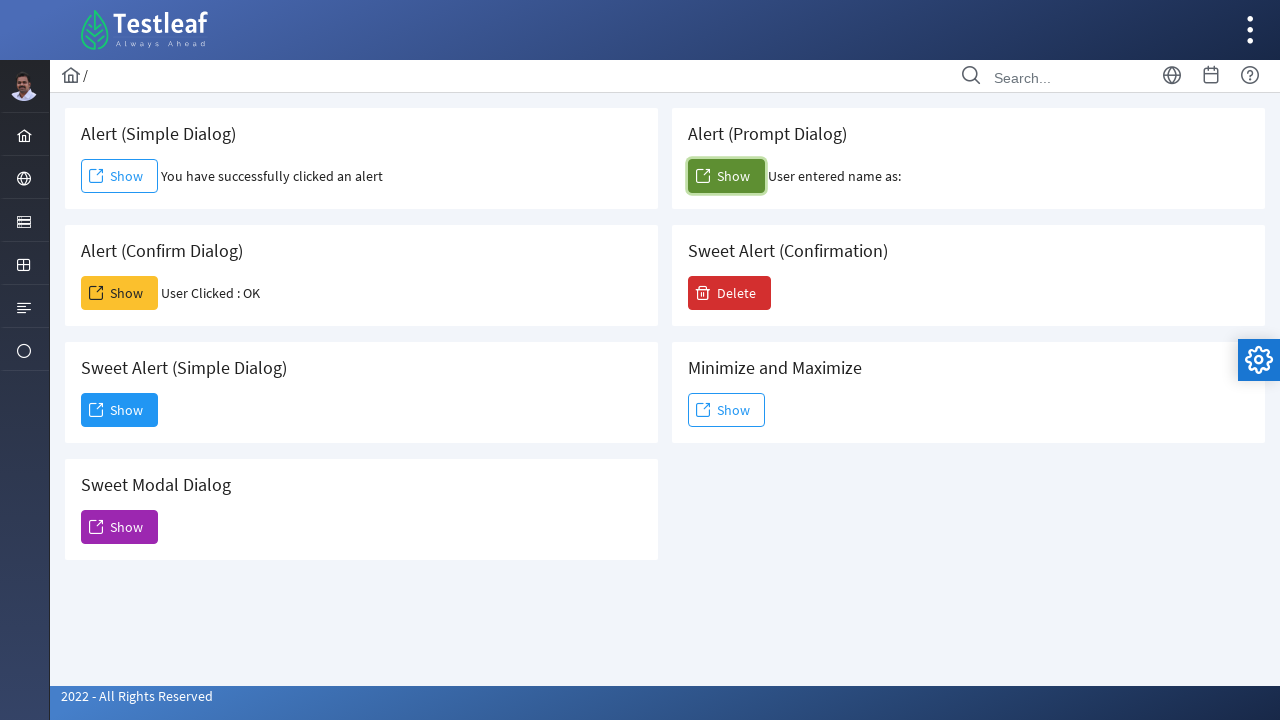